Tests table sorting functionality by clicking a column header to sort and verifying the data is properly sorted

Starting URL: https://rahulshettyacademy.com/seleniumPractise/#/offers

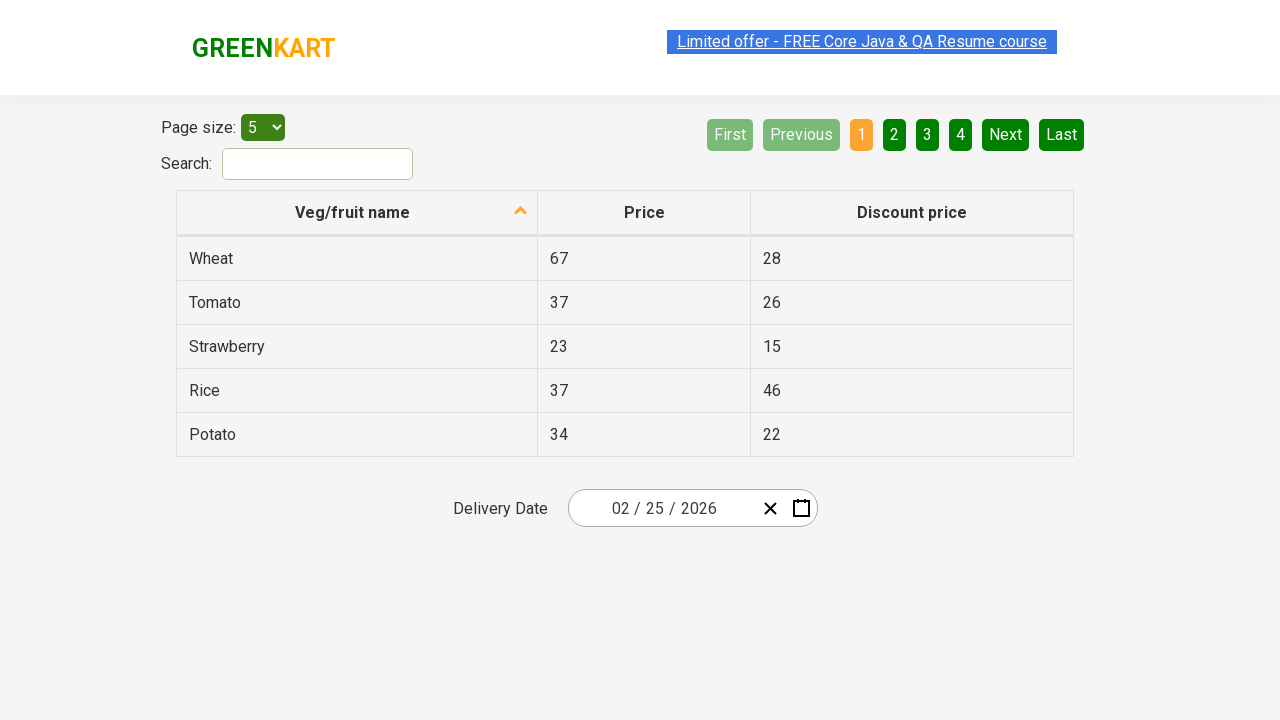

Clicked first column header to initiate sorting at (357, 213) on tr th:nth-child(1)
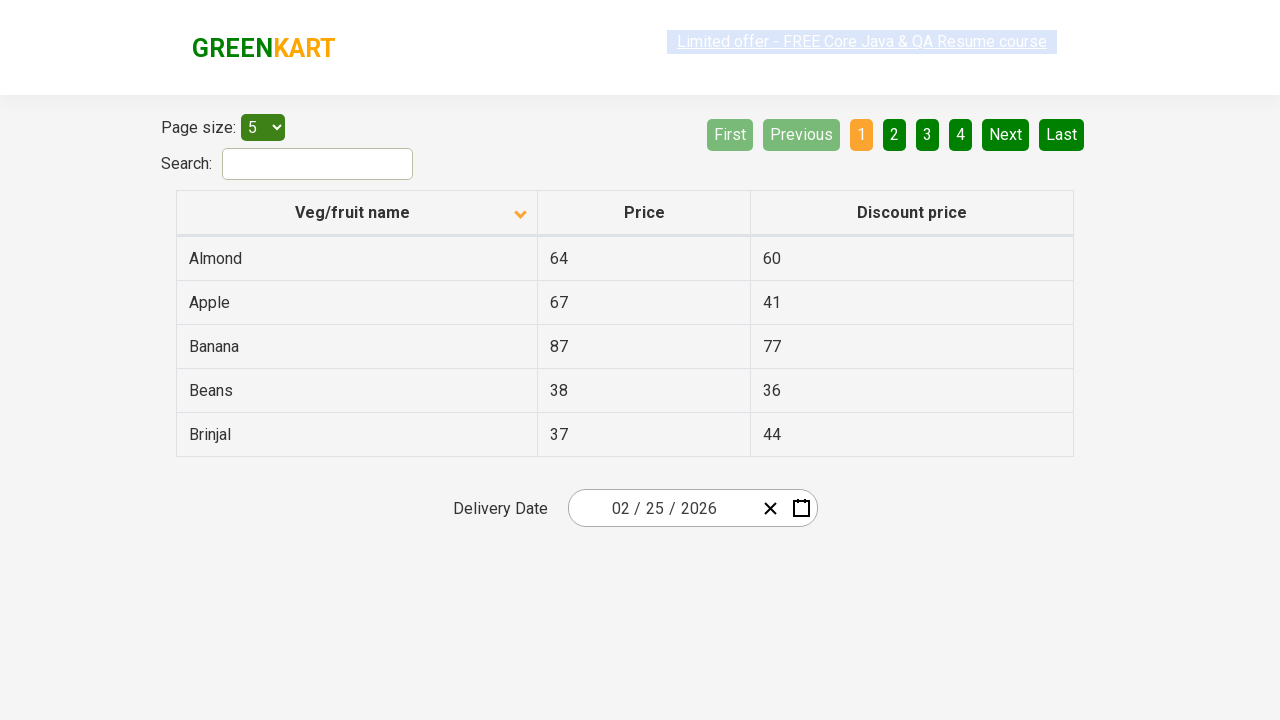

Waited for table to complete sorting and network idle
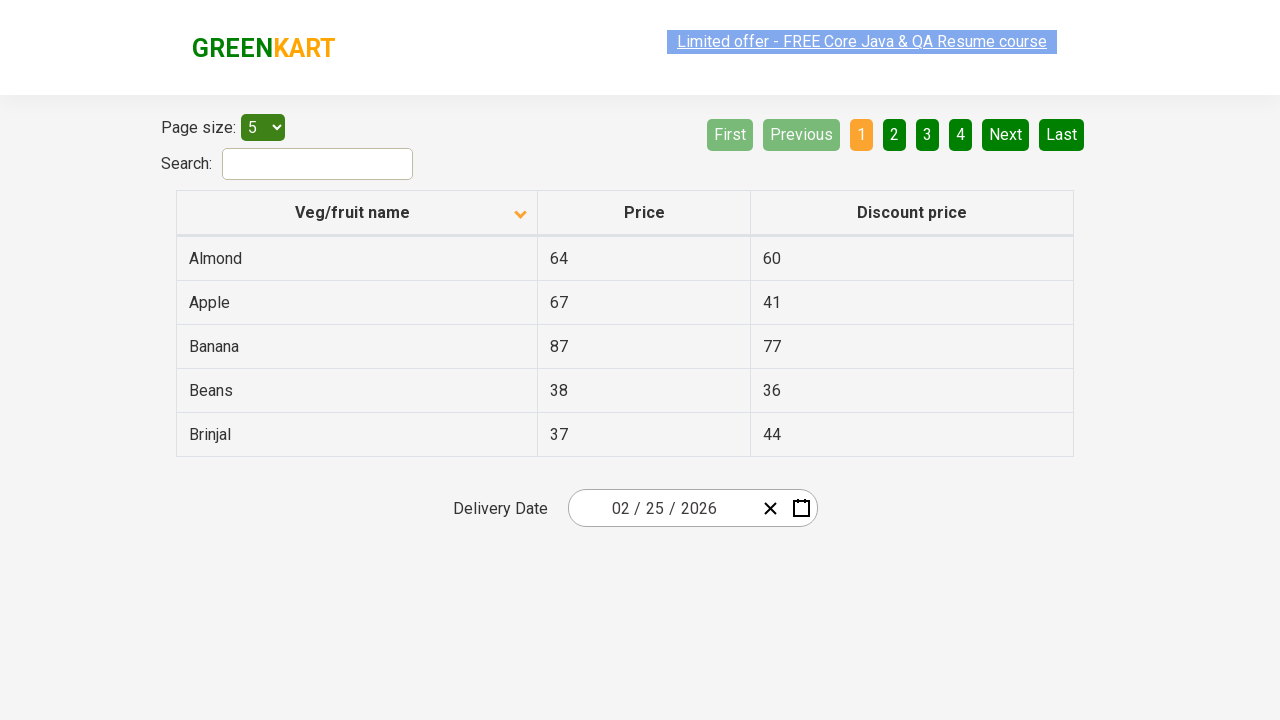

Retrieved all first column cells from sorted table
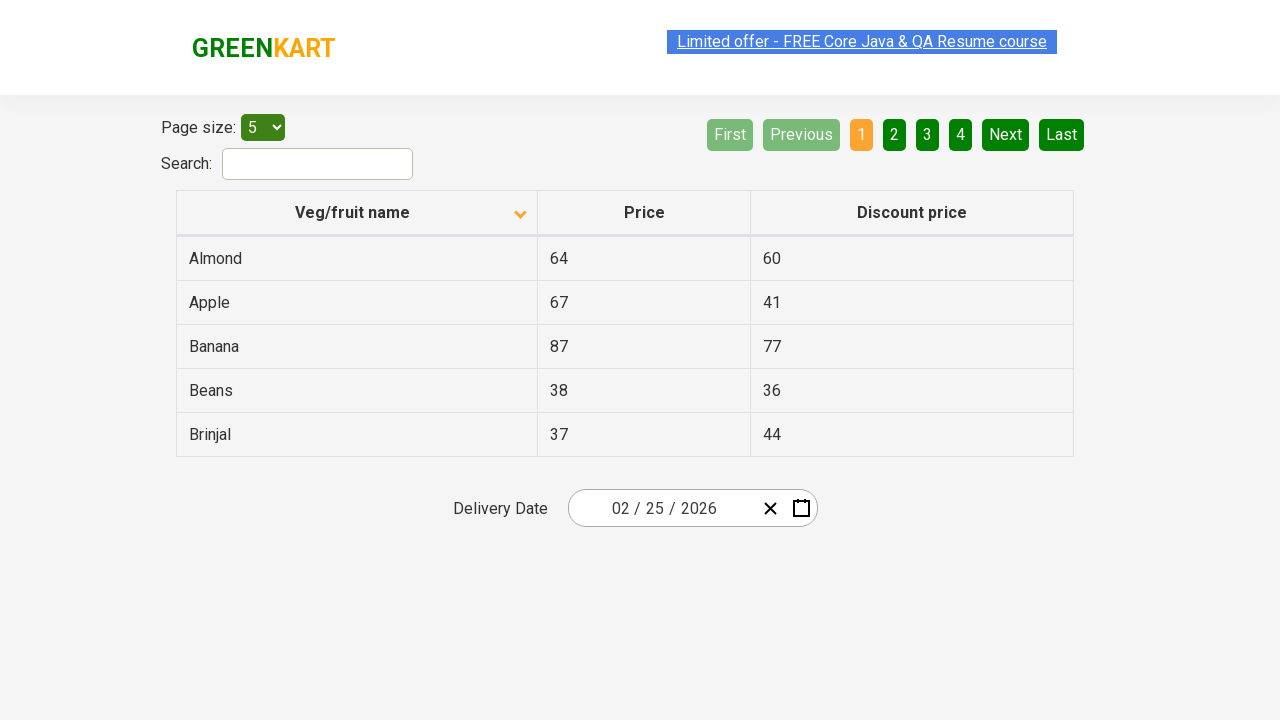

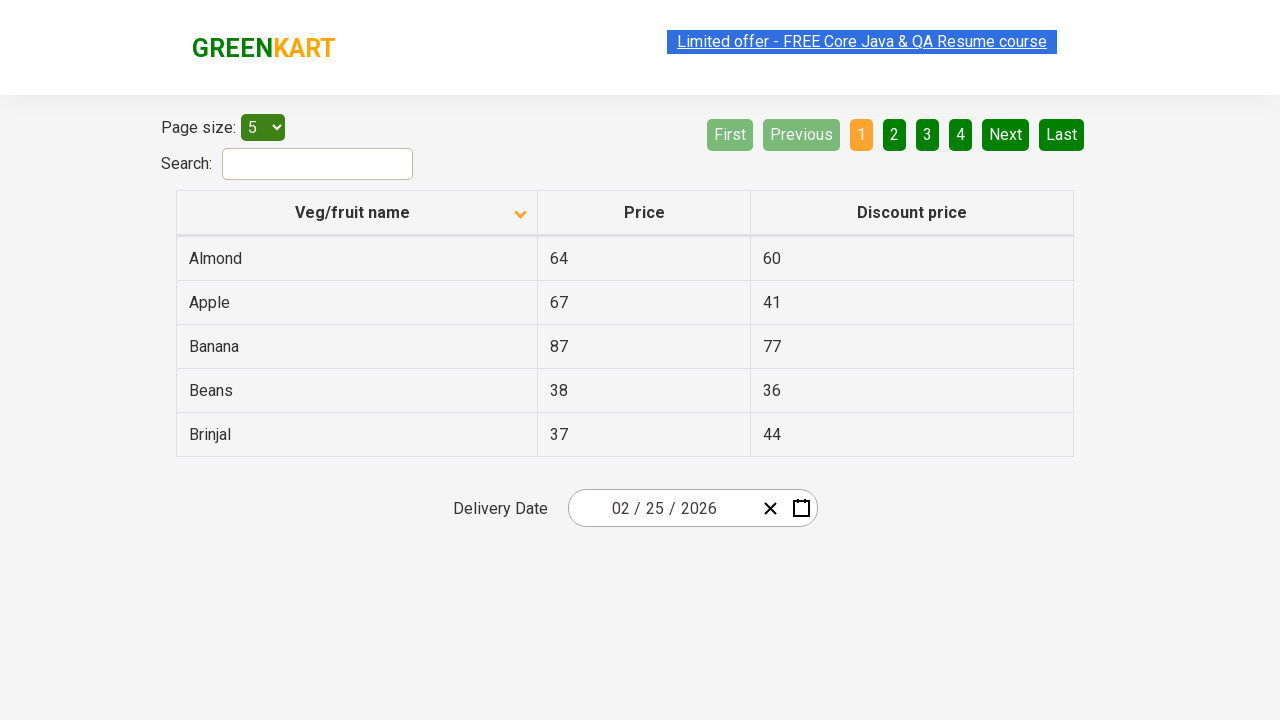